Tests dynamic content loading with longer wait time by clicking Start button and verifying "Hello World!" text appears

Starting URL: https://automationfc.github.io/dynamic-loading/

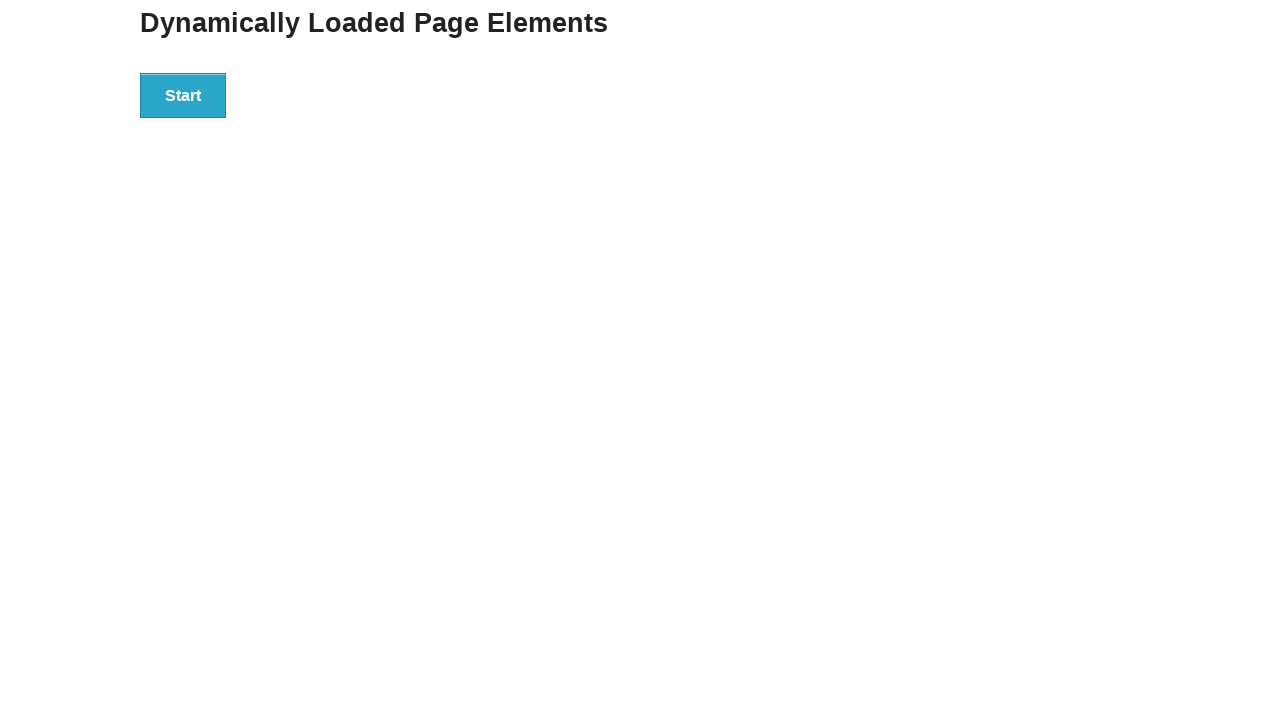

Clicked Start button to begin dynamic content loading at (183, 95) on xpath=//button[text()='Start']
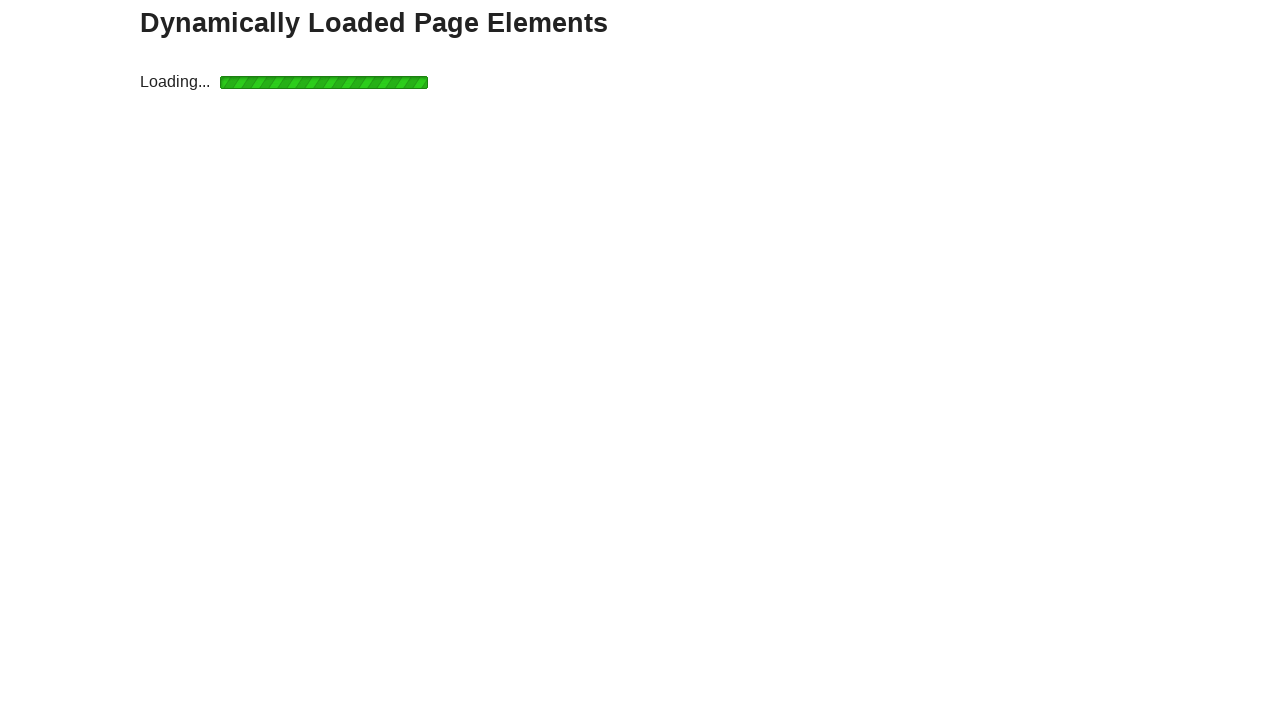

Waited for Hello World heading to appear
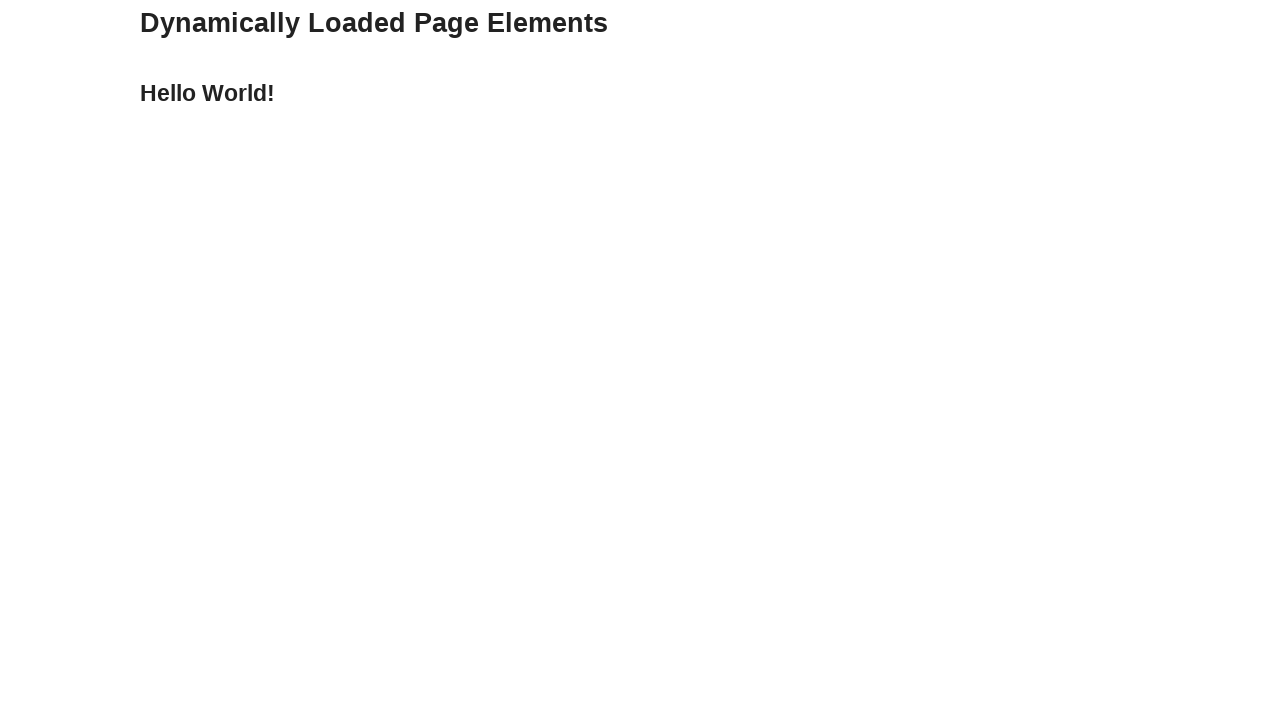

Retrieved Hello World text content
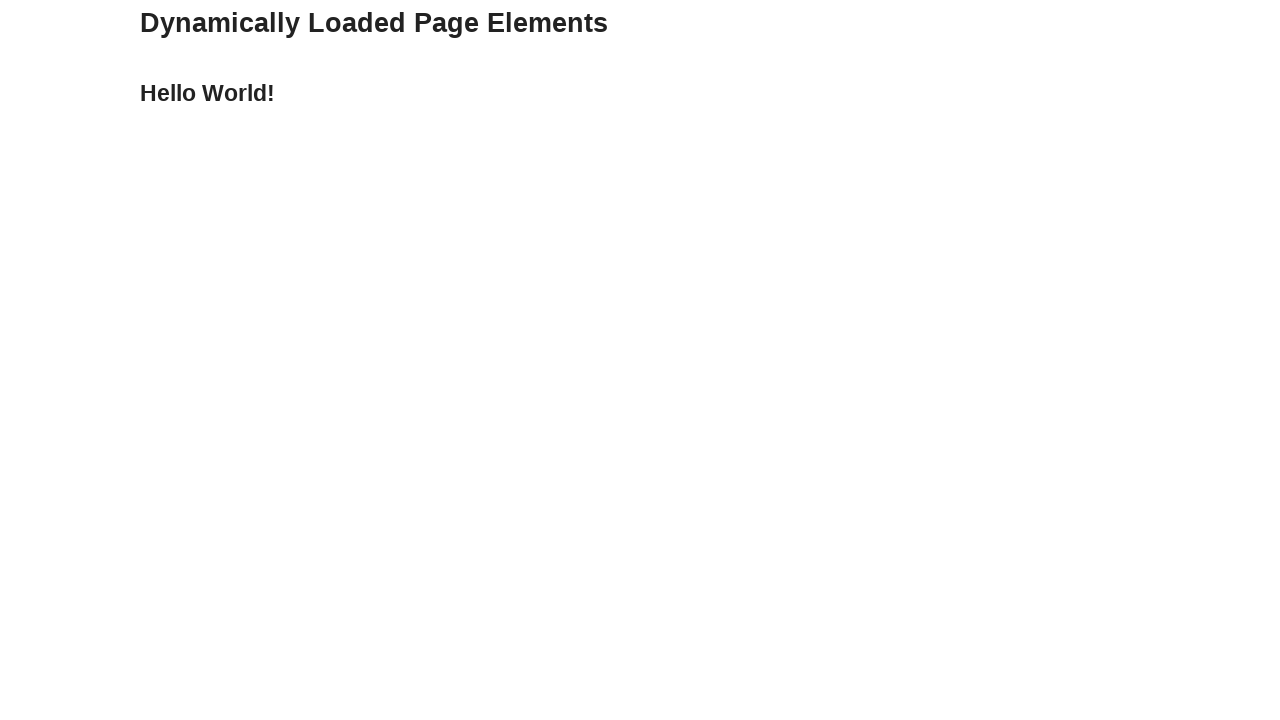

Verified that 'Hello World!' text appeared correctly
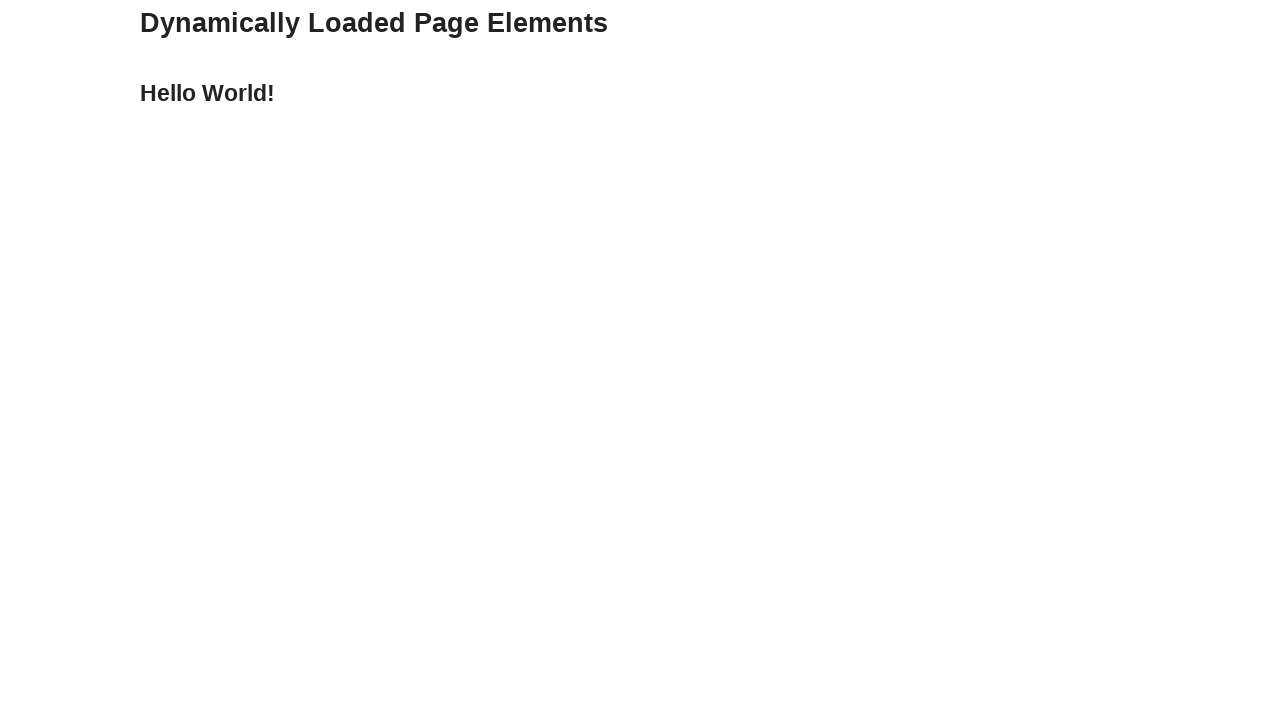

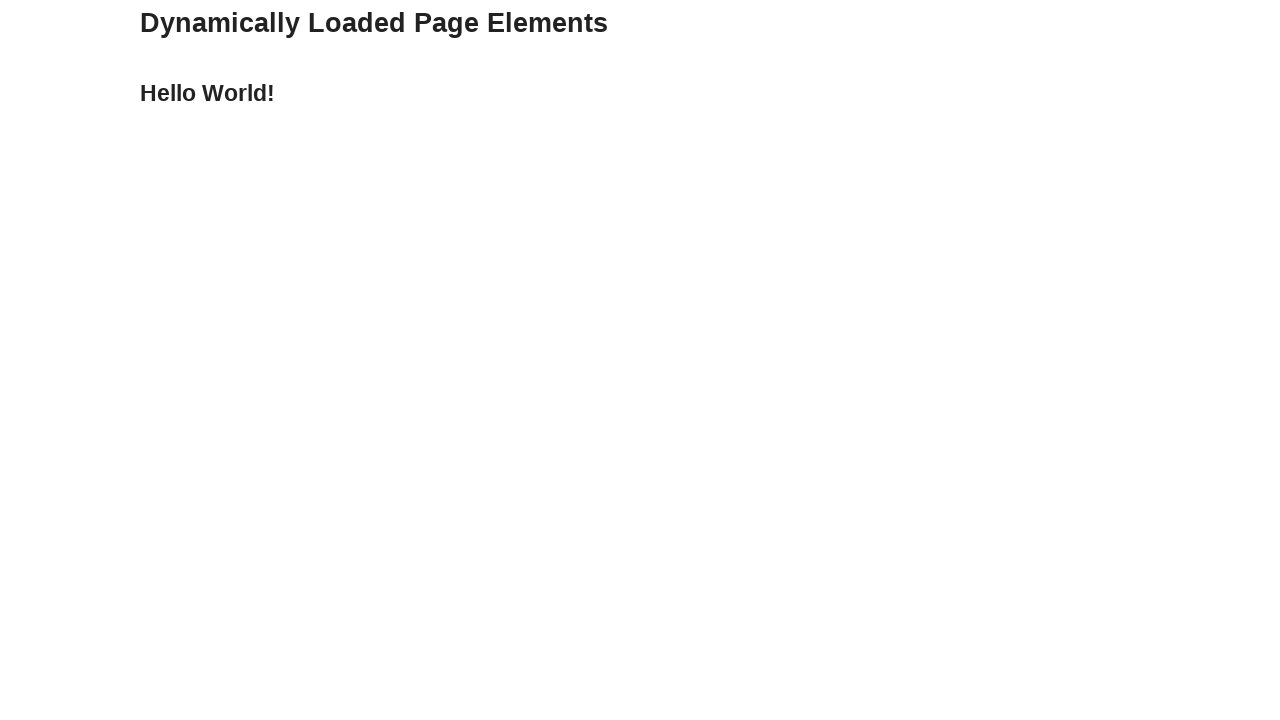